Tests drag-and-drop functionality on the jQuery UI droppable demo page by dragging a source element and dropping it onto a target element within an iframe.

Starting URL: https://jqueryui.com/droppable/

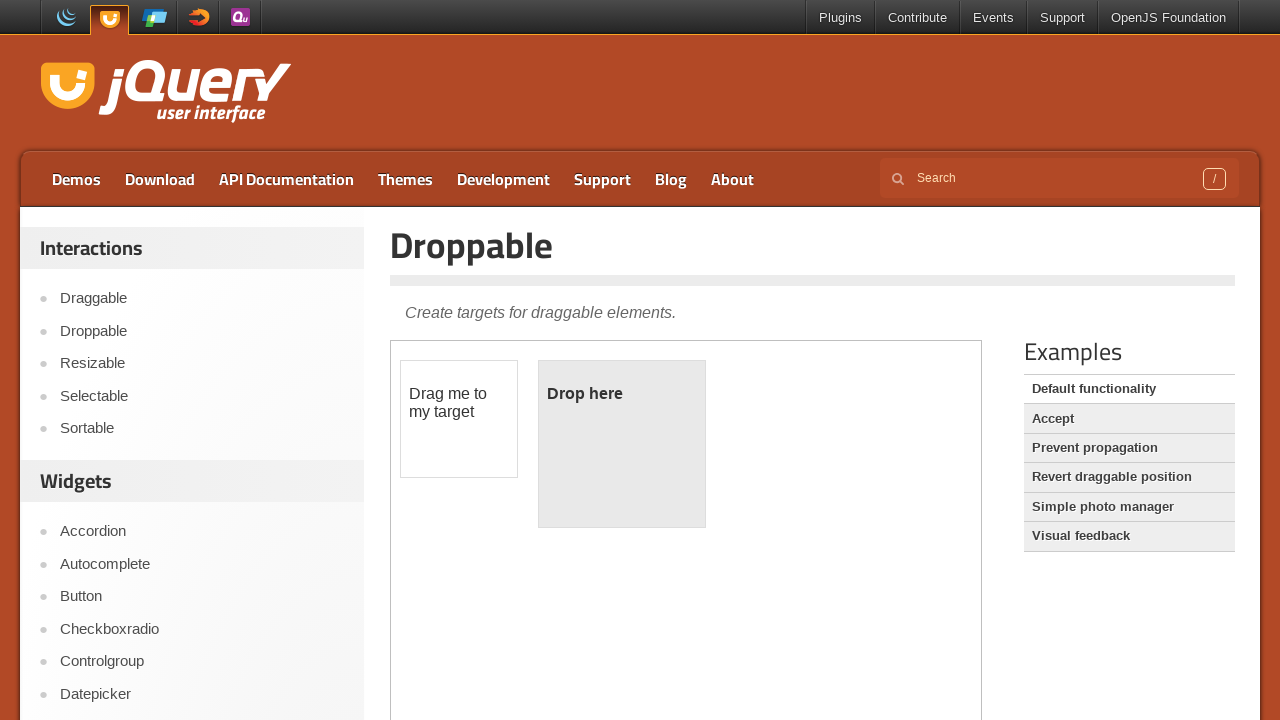

Located the demo iframe
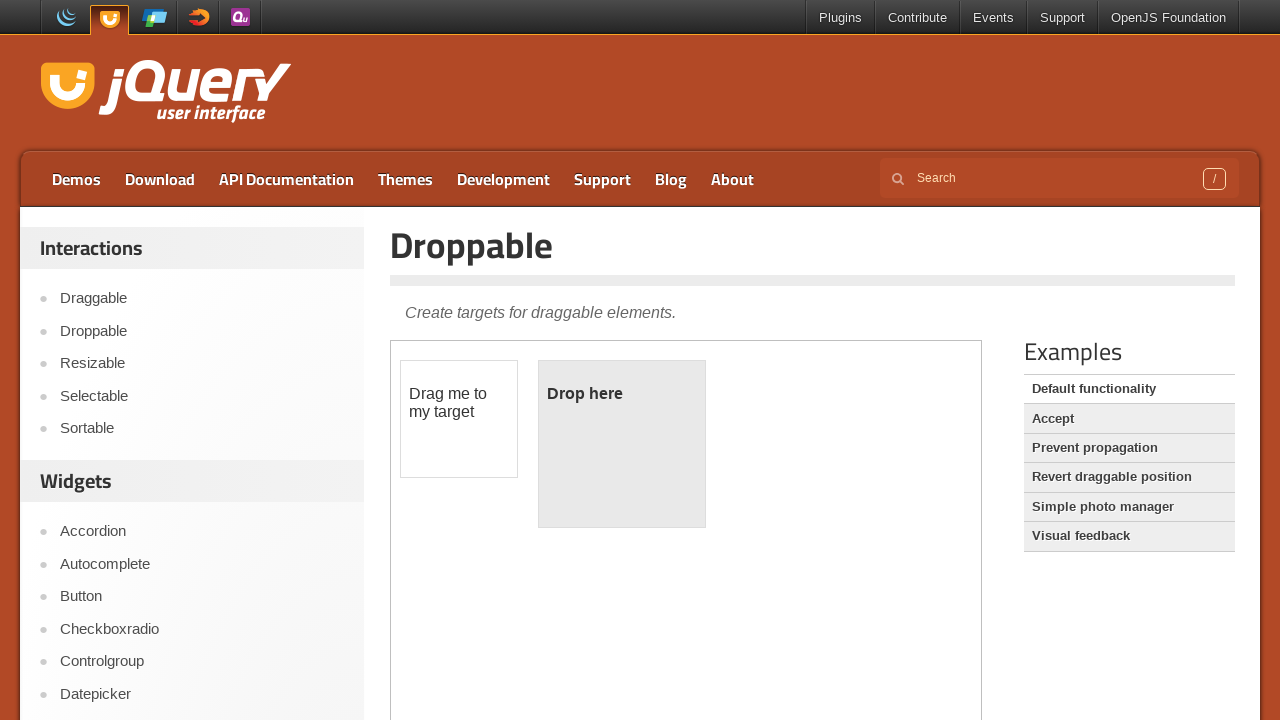

Located the draggable element
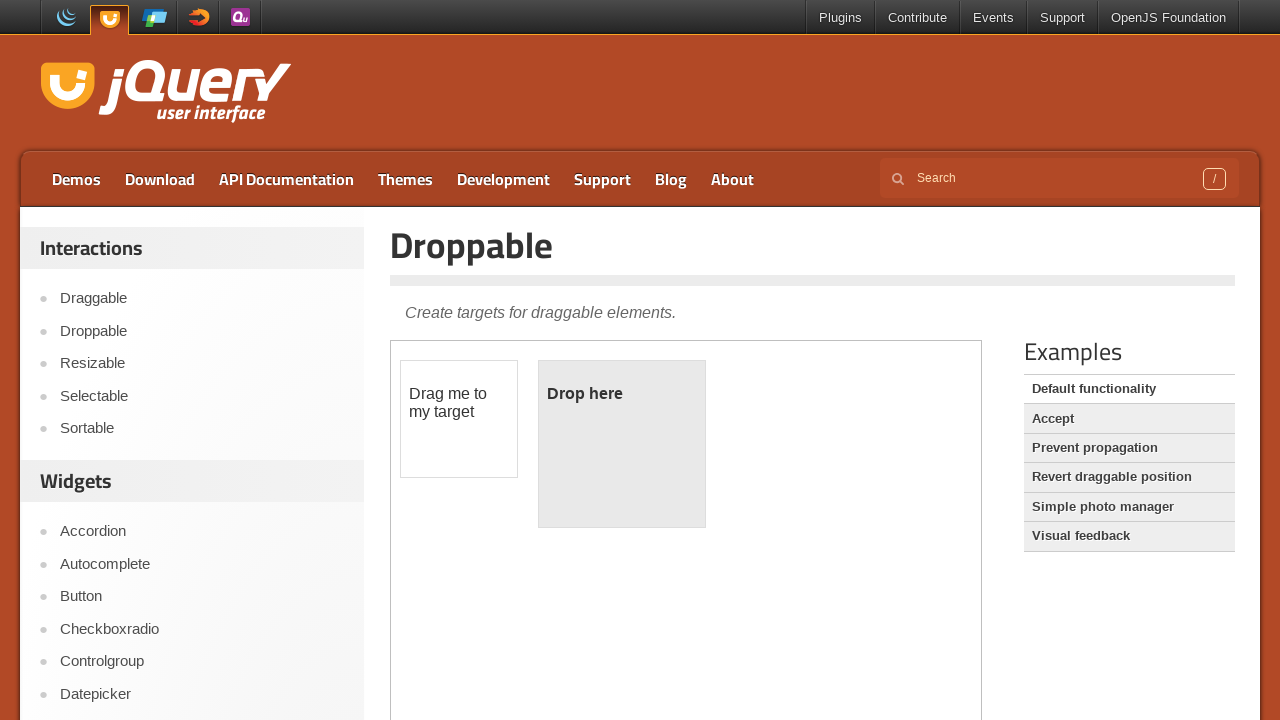

Located the droppable element
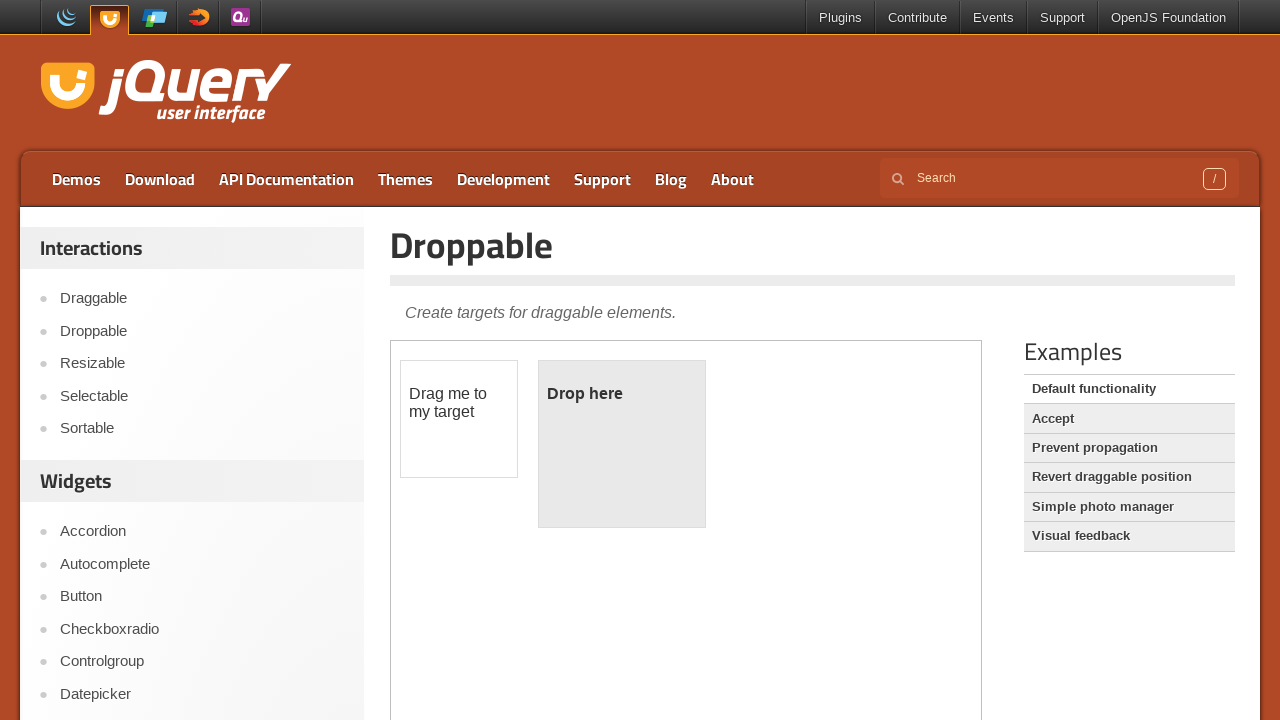

Retrieved bounding box of draggable element
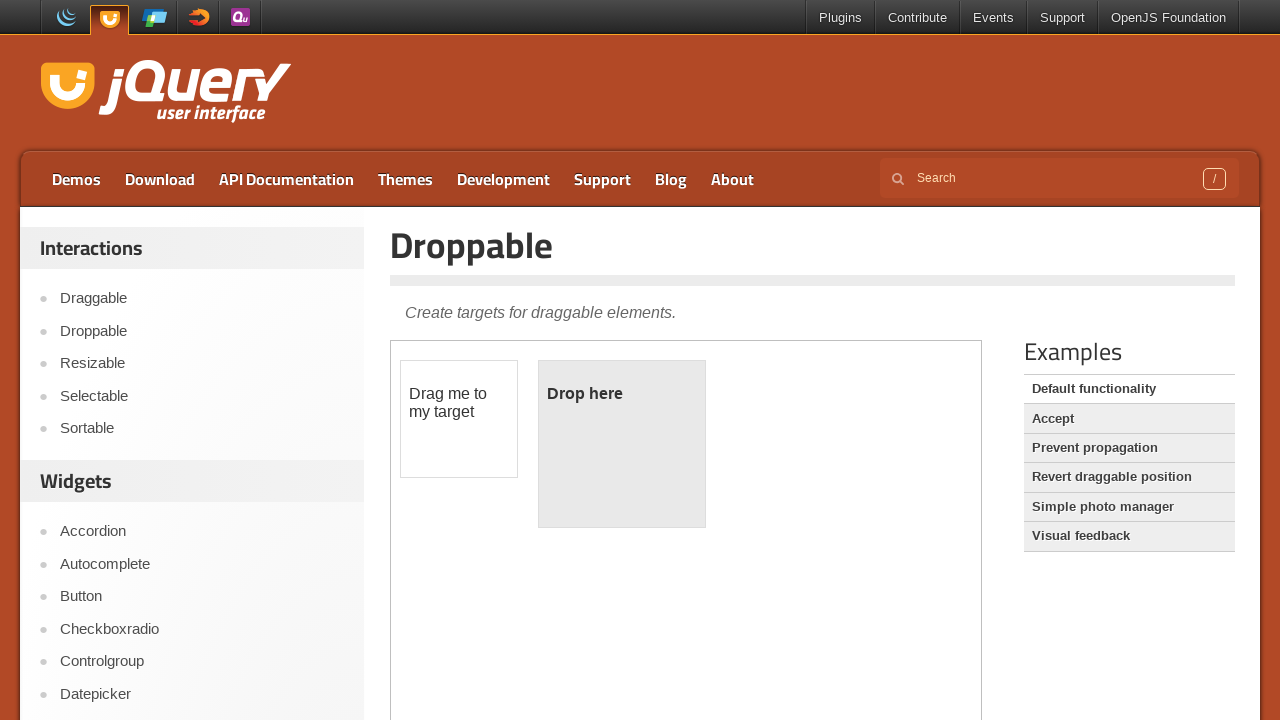

Retrieved bounding box of droppable element
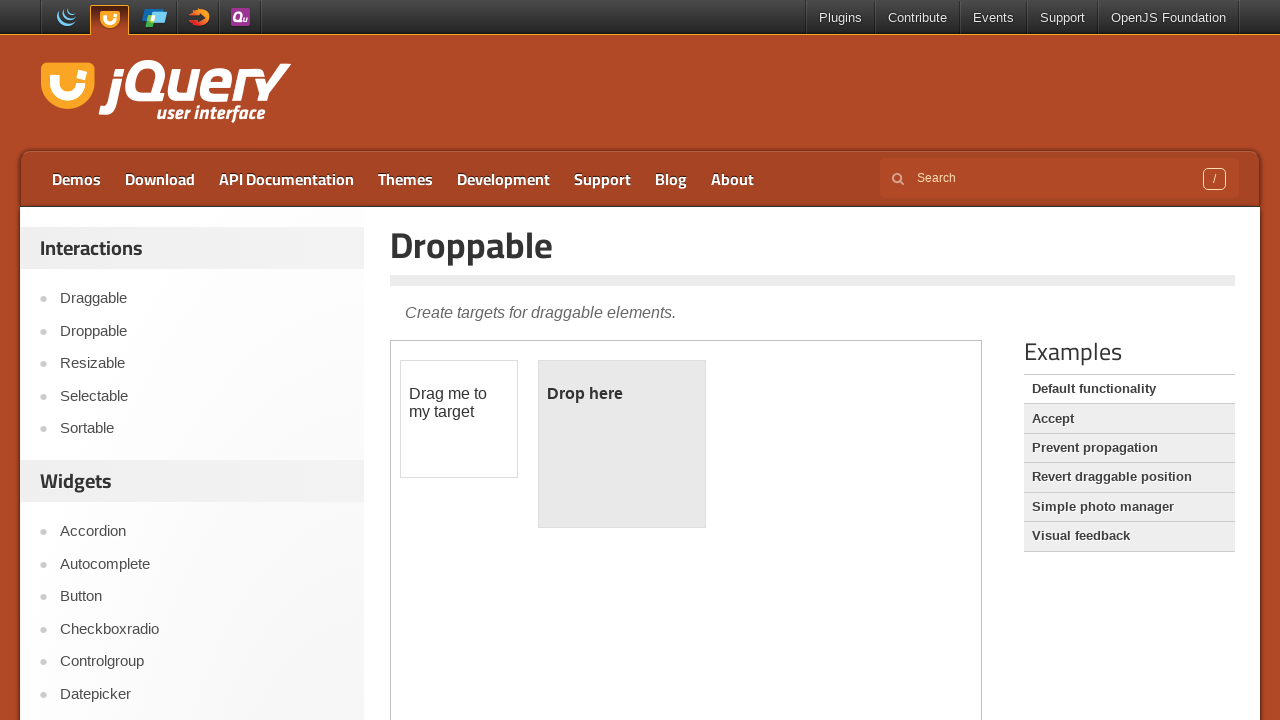

Dragged the source element and dropped it onto the target element at (622, 444)
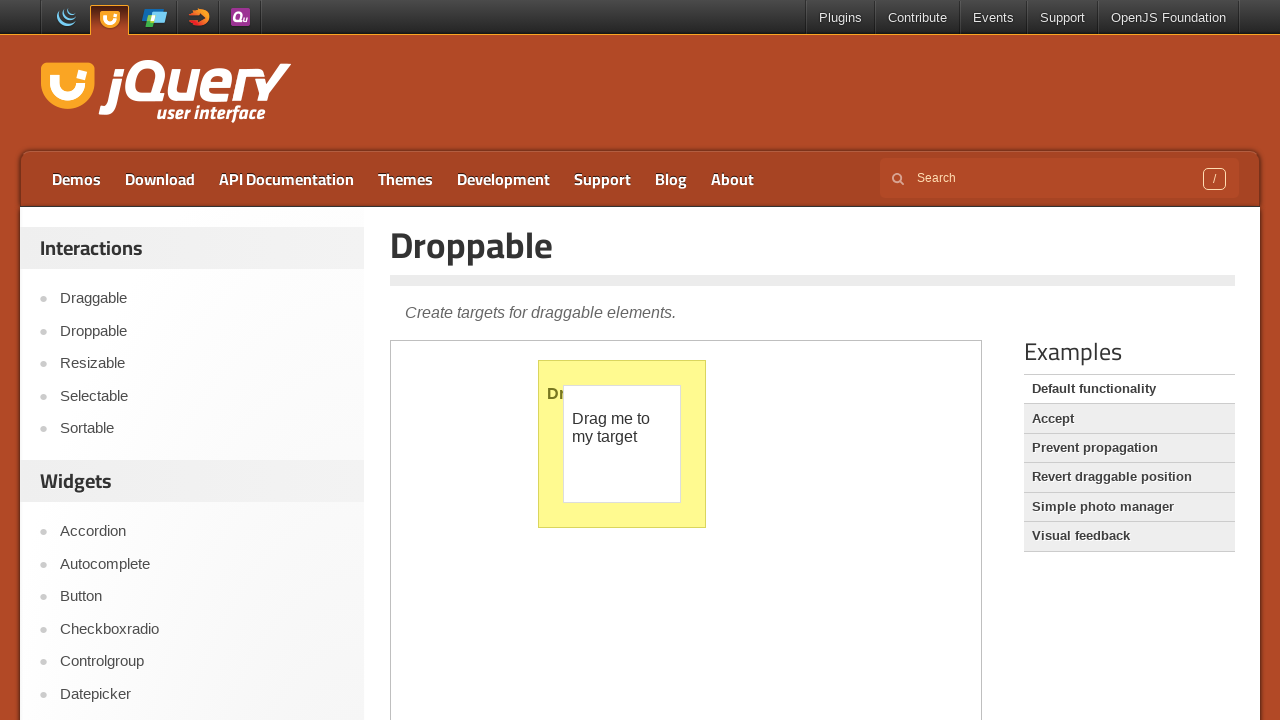

Waited 1 second to observe the drag-drop result
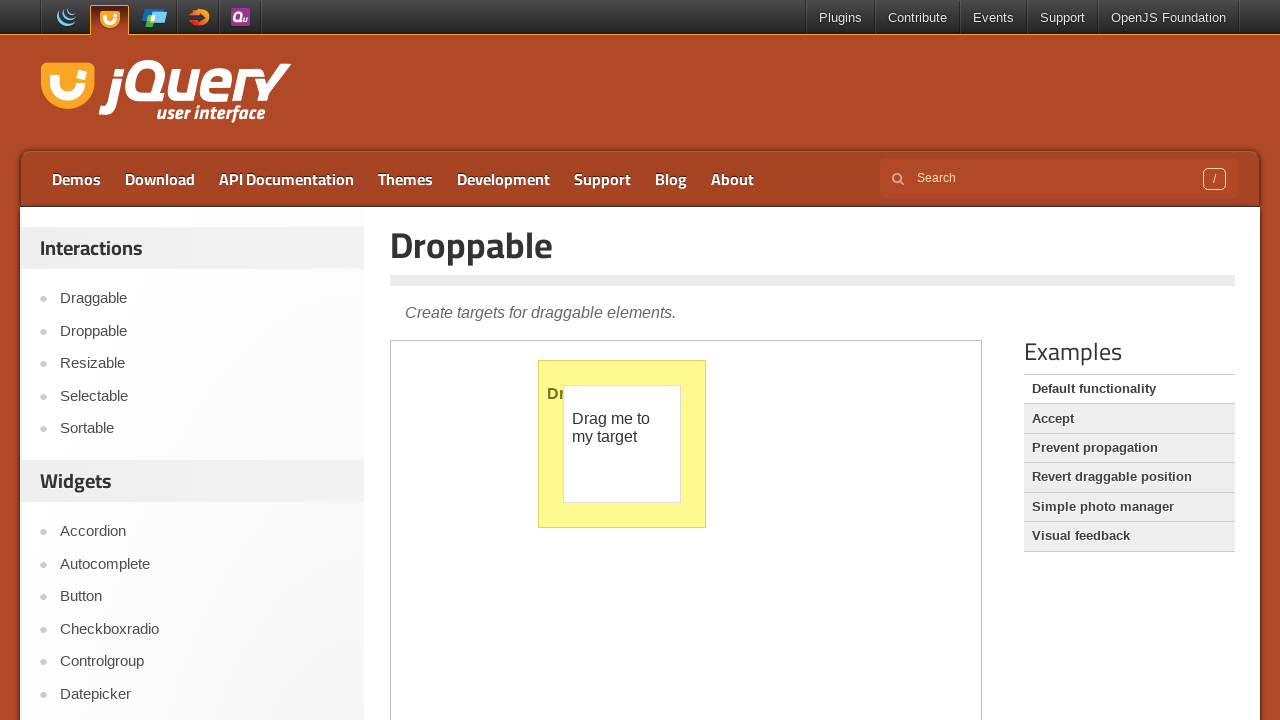

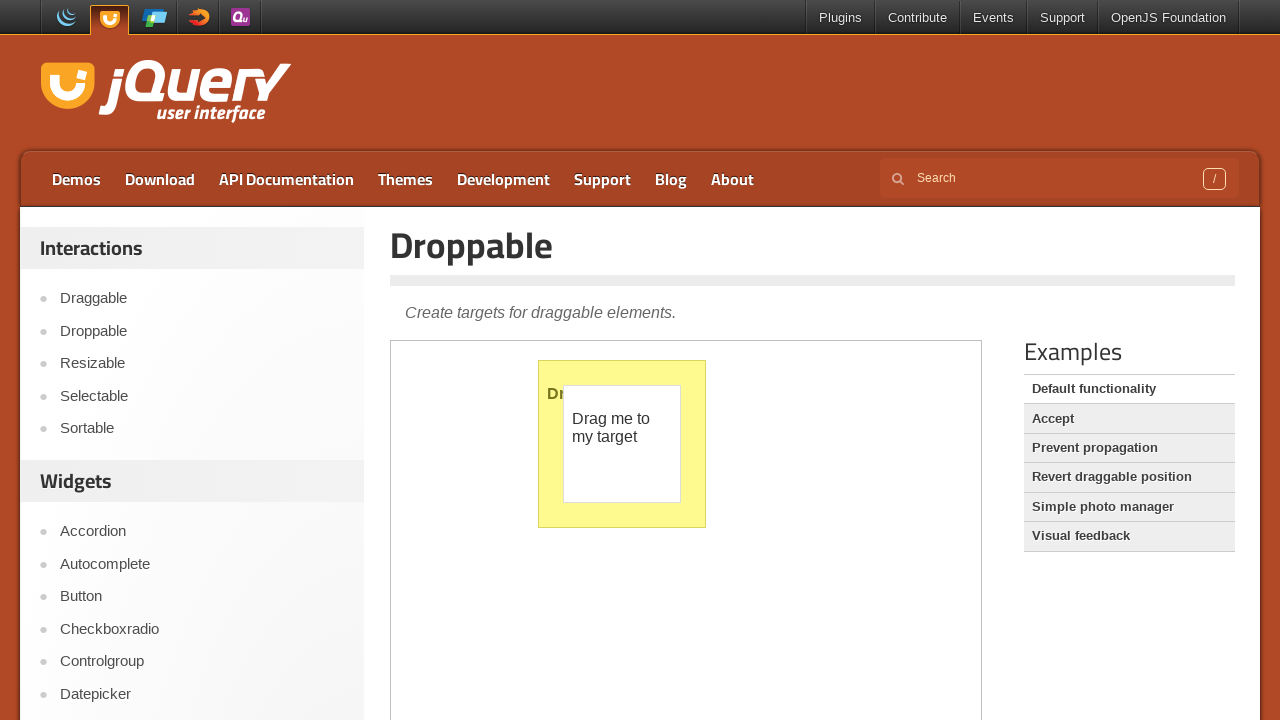